Tests filling out the entire feedback form with name, age, language, gender, rating option, and comment, then verifies all data is displayed correctly on the confirmation page

Starting URL: https://kristinek.github.io/site/tasks/provide_feedback

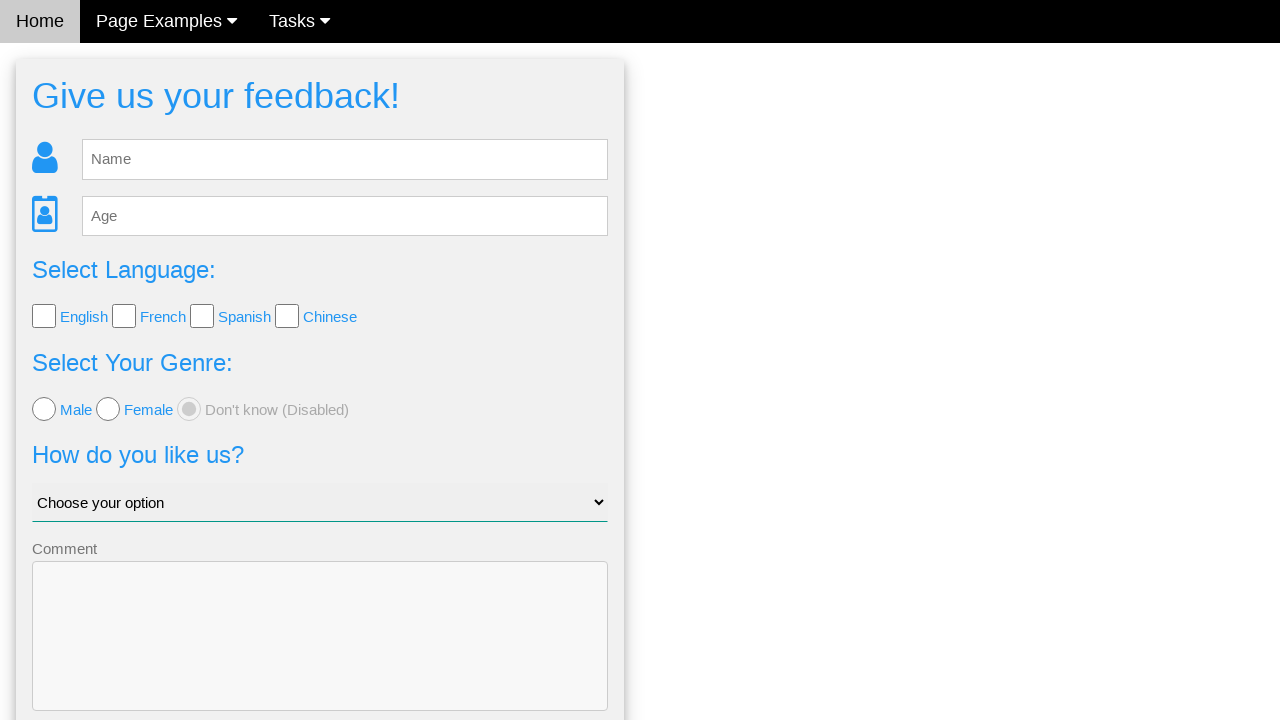

Filled name field with 'John' on #fb_name
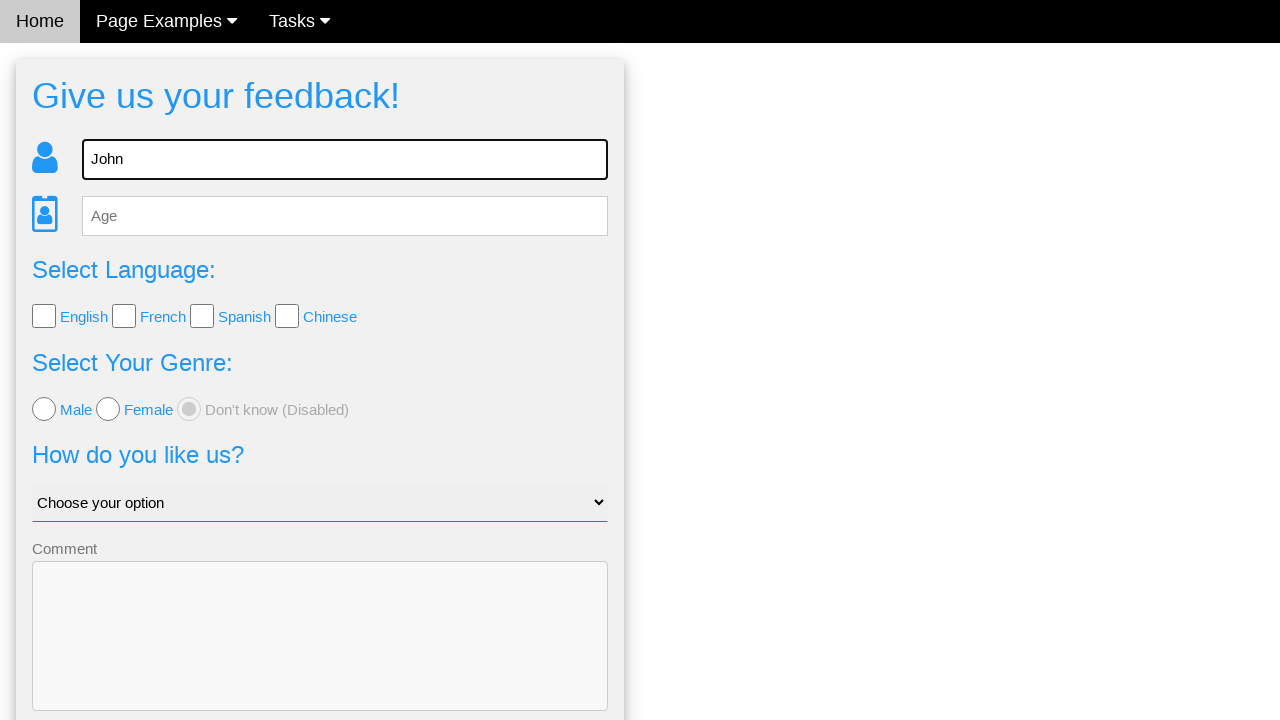

Filled age field with '123' on #fb_age
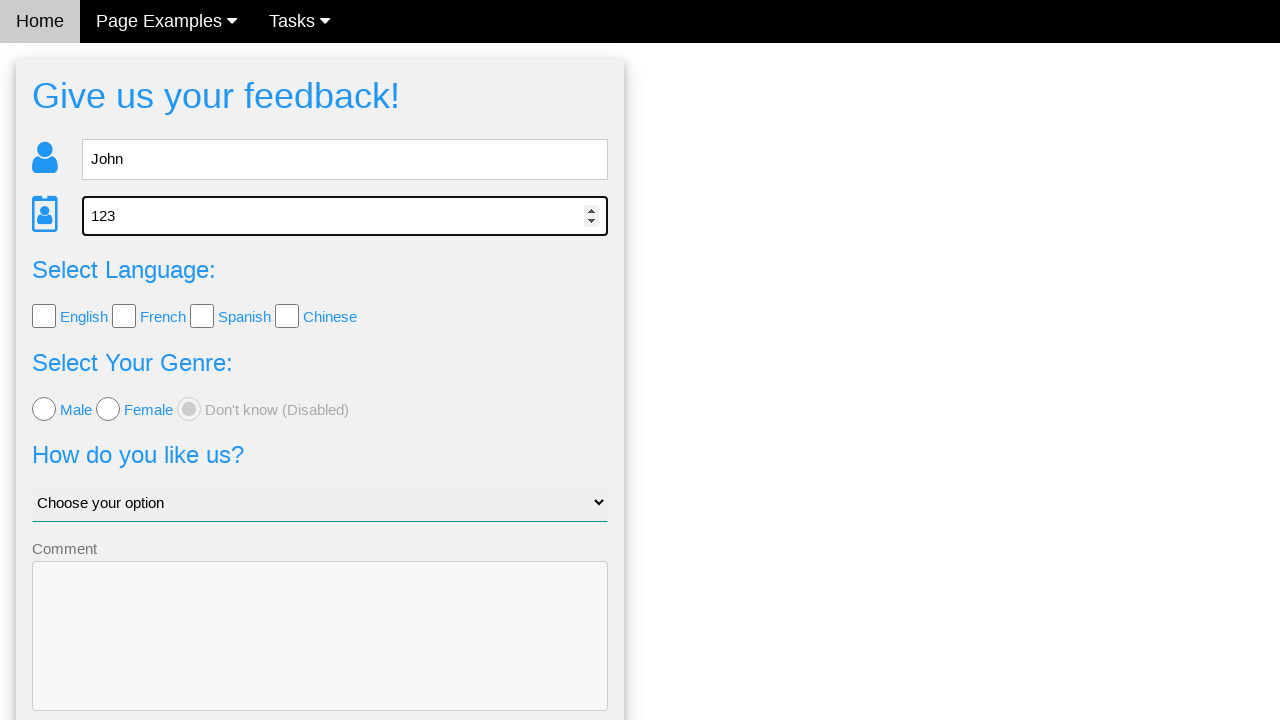

Selected English language checkbox at (44, 316) on .w3-check[value='English']
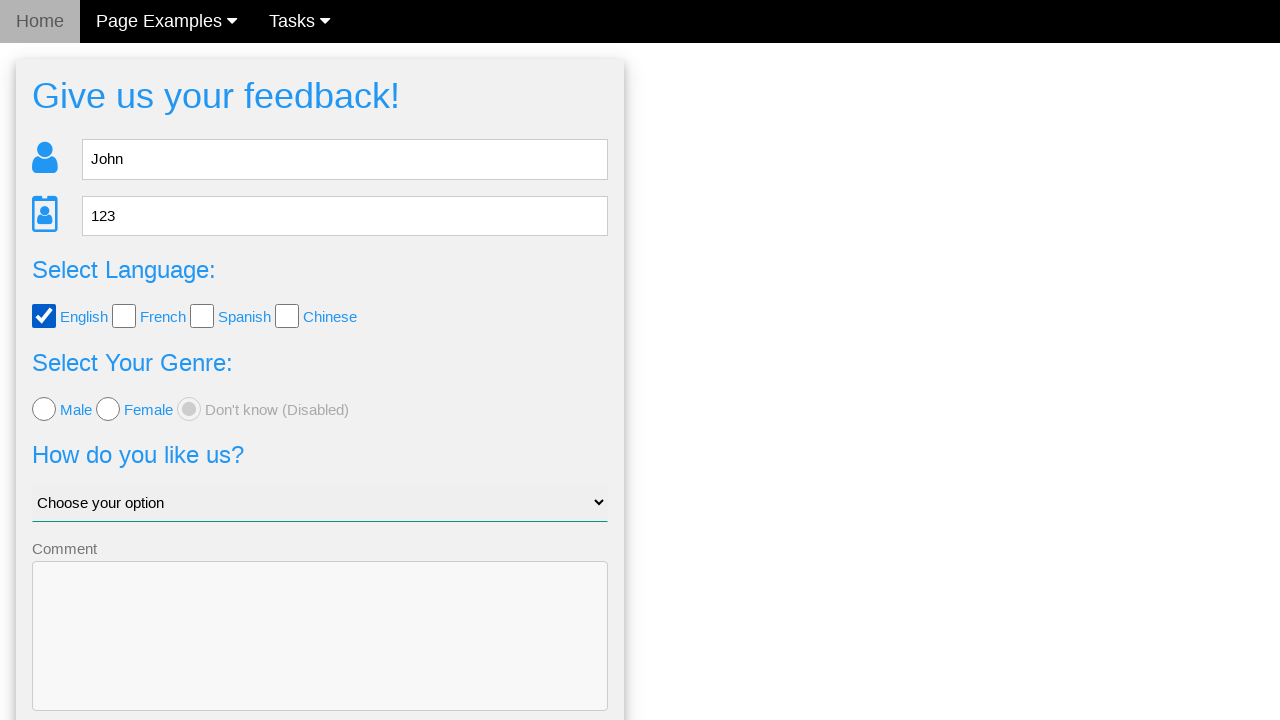

Selected 'Good' rating option from dropdown on #like_us
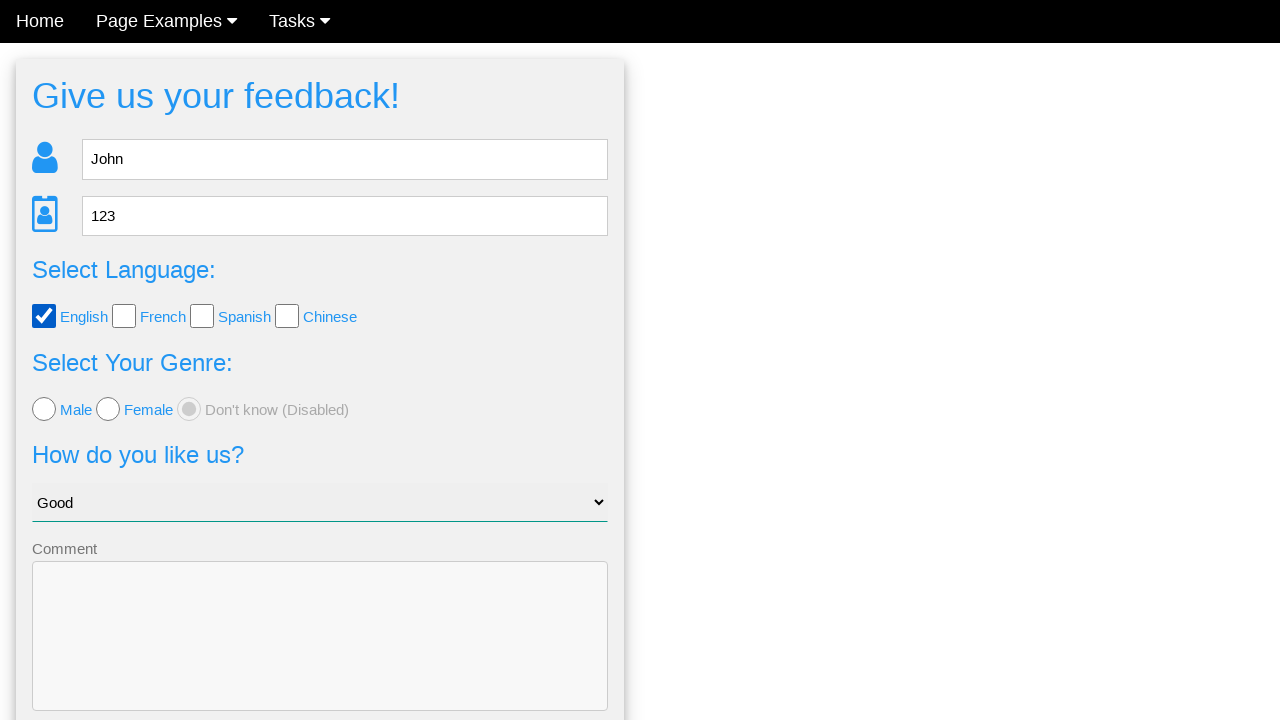

Selected male gender radio button at (44, 409) on xpath=//*[contains(@class, 'w3-radio') and @value='male']
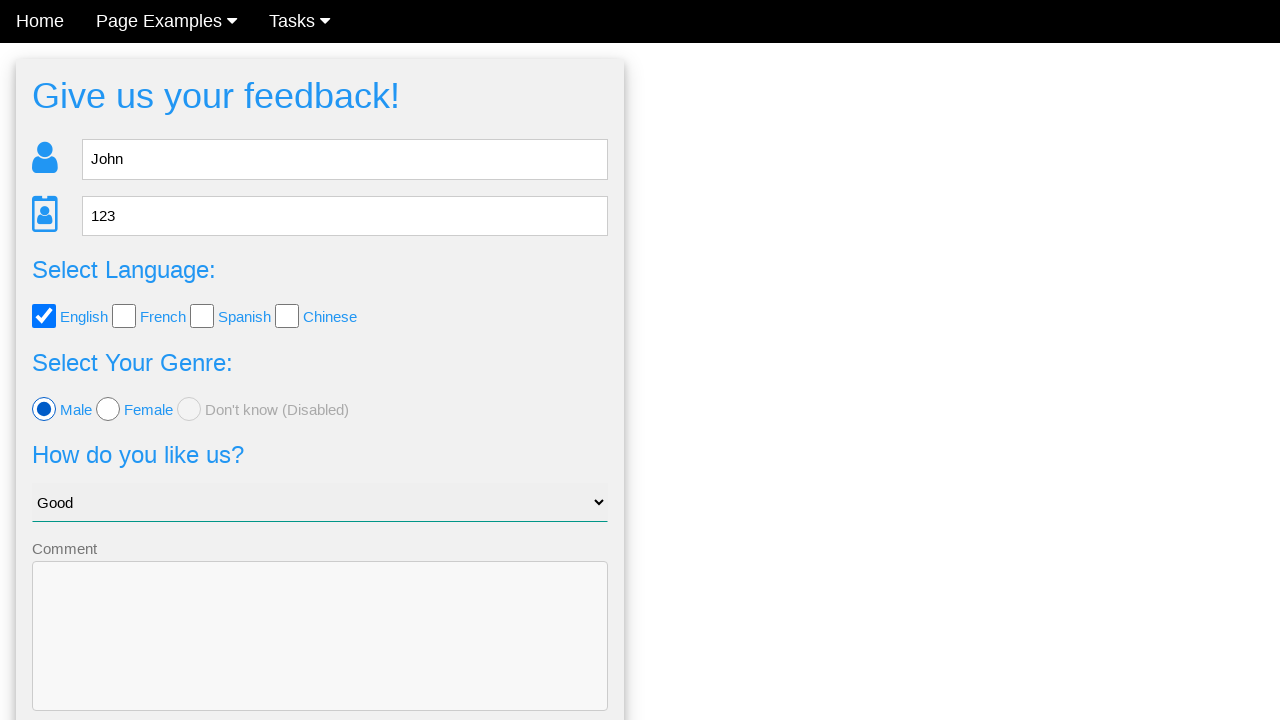

Filled comment textarea with feedback text on textarea
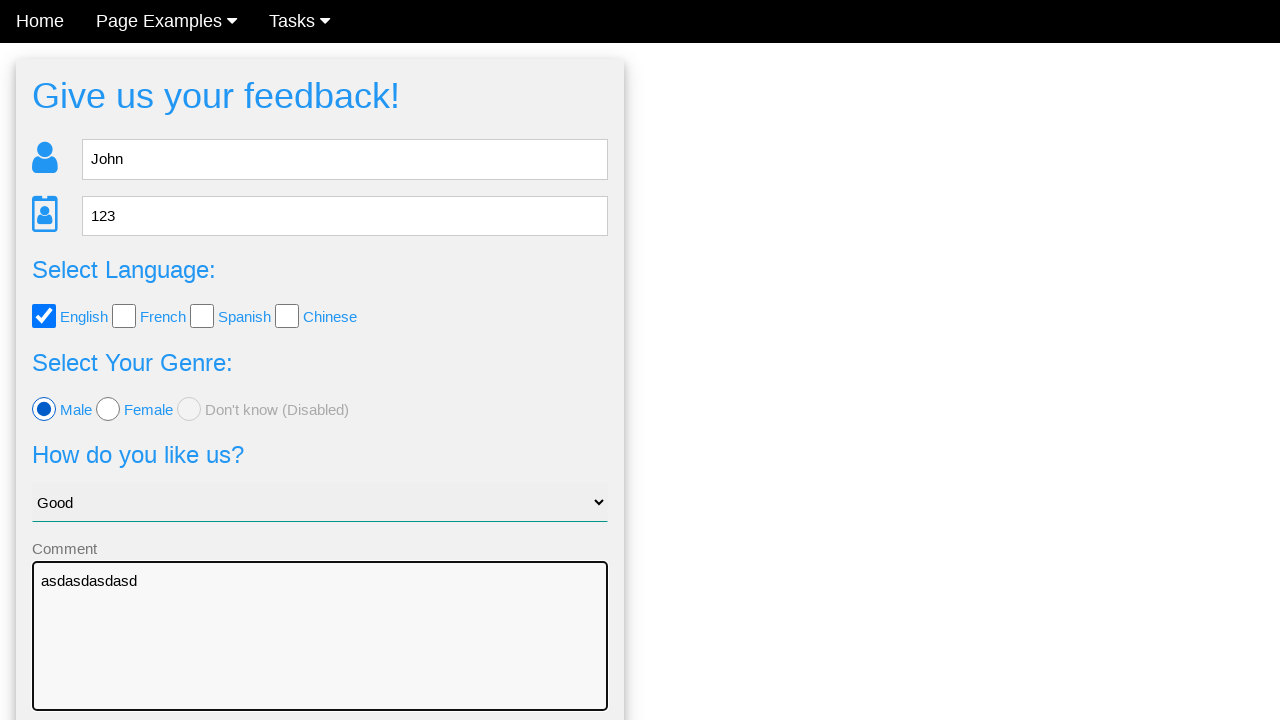

Clicked Send button to submit feedback form at (320, 656) on .w3-btn-block
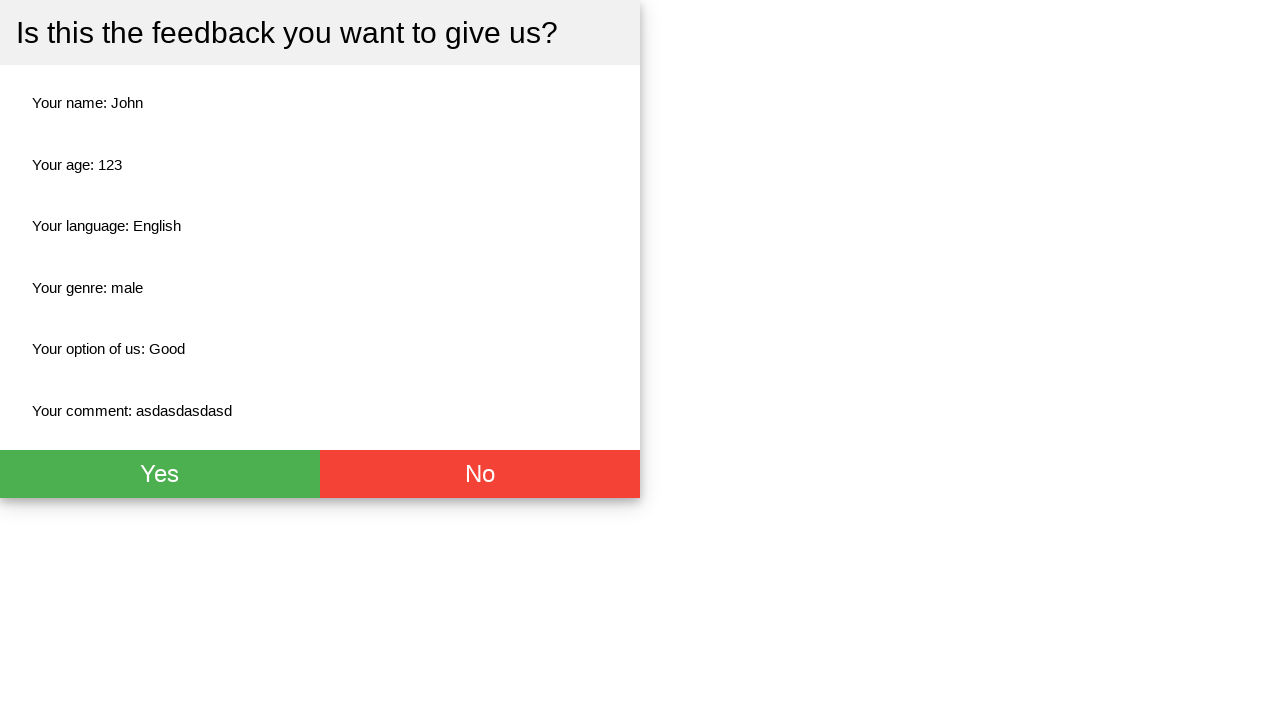

Confirmation page loaded, name field visible
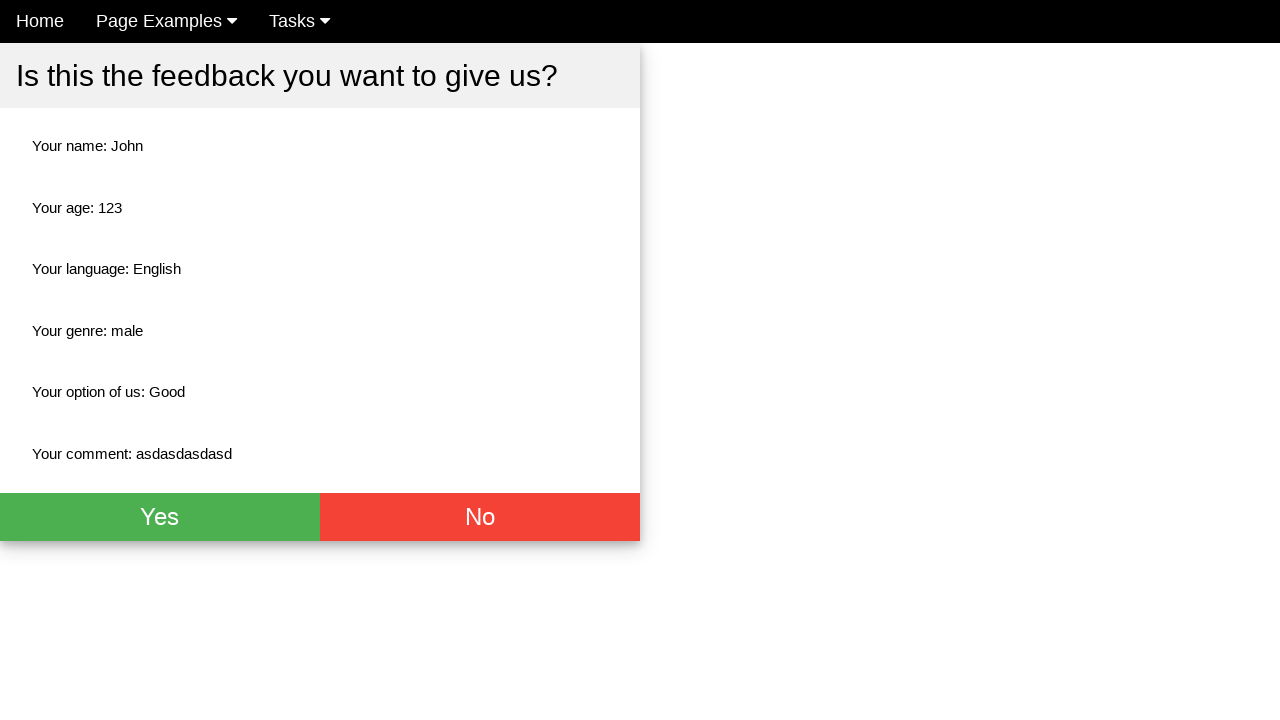

Verified name field displays 'John'
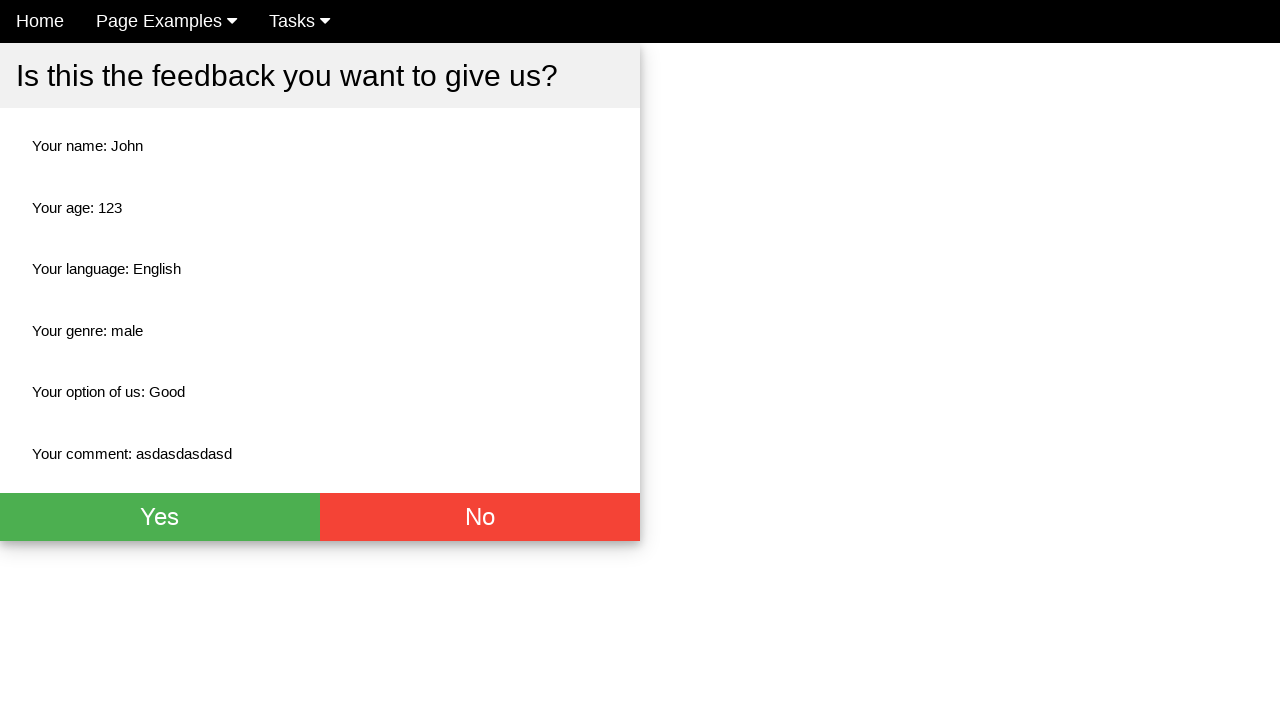

Verified age field displays '123'
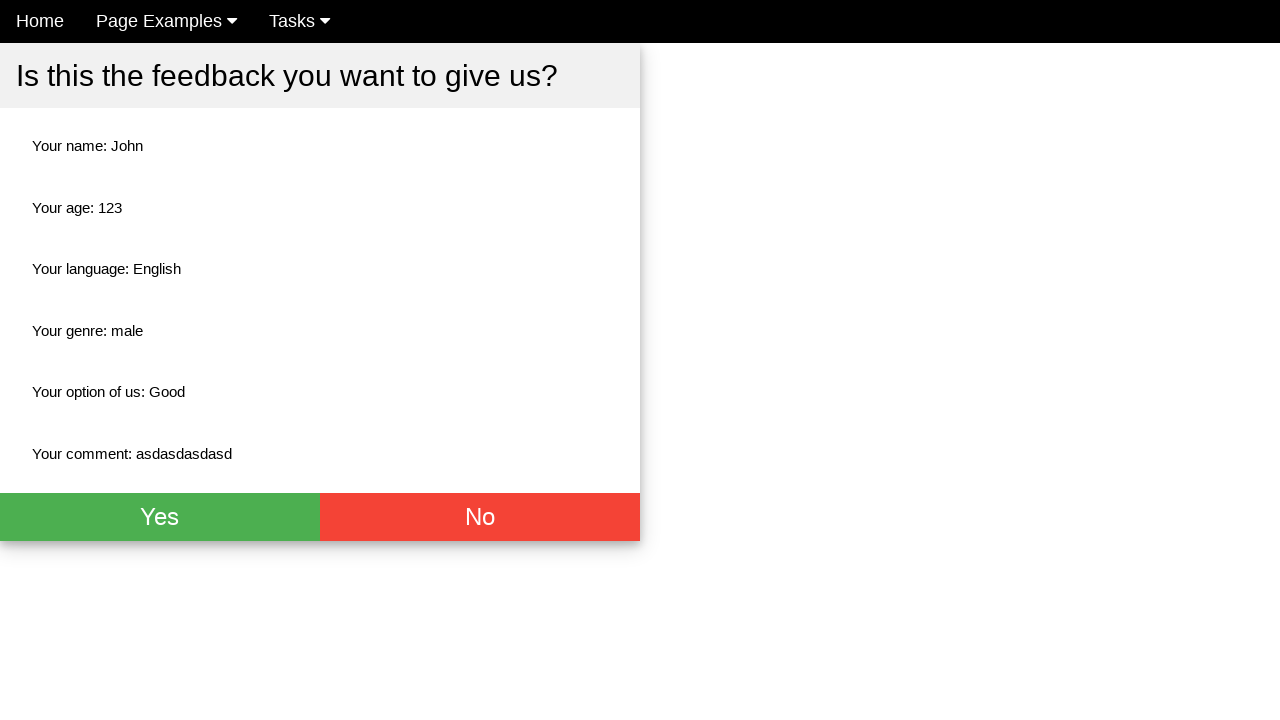

Verified language field displays 'English'
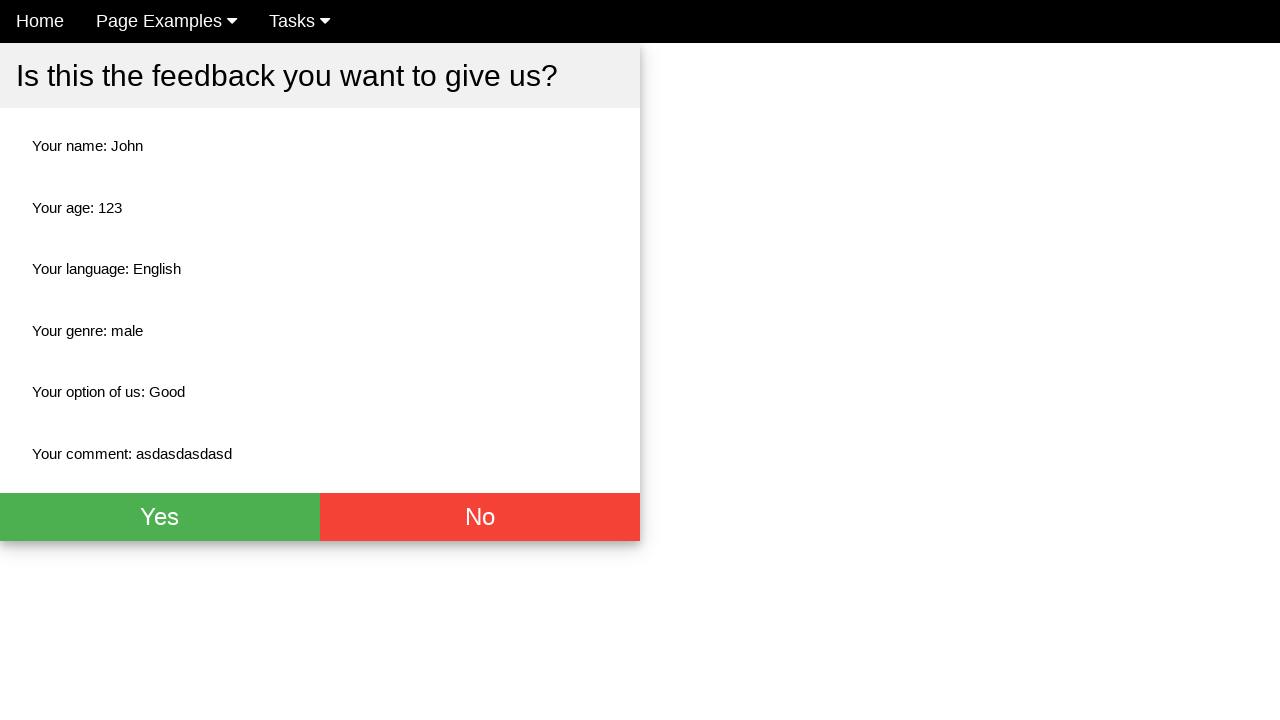

Verified gender field displays 'male'
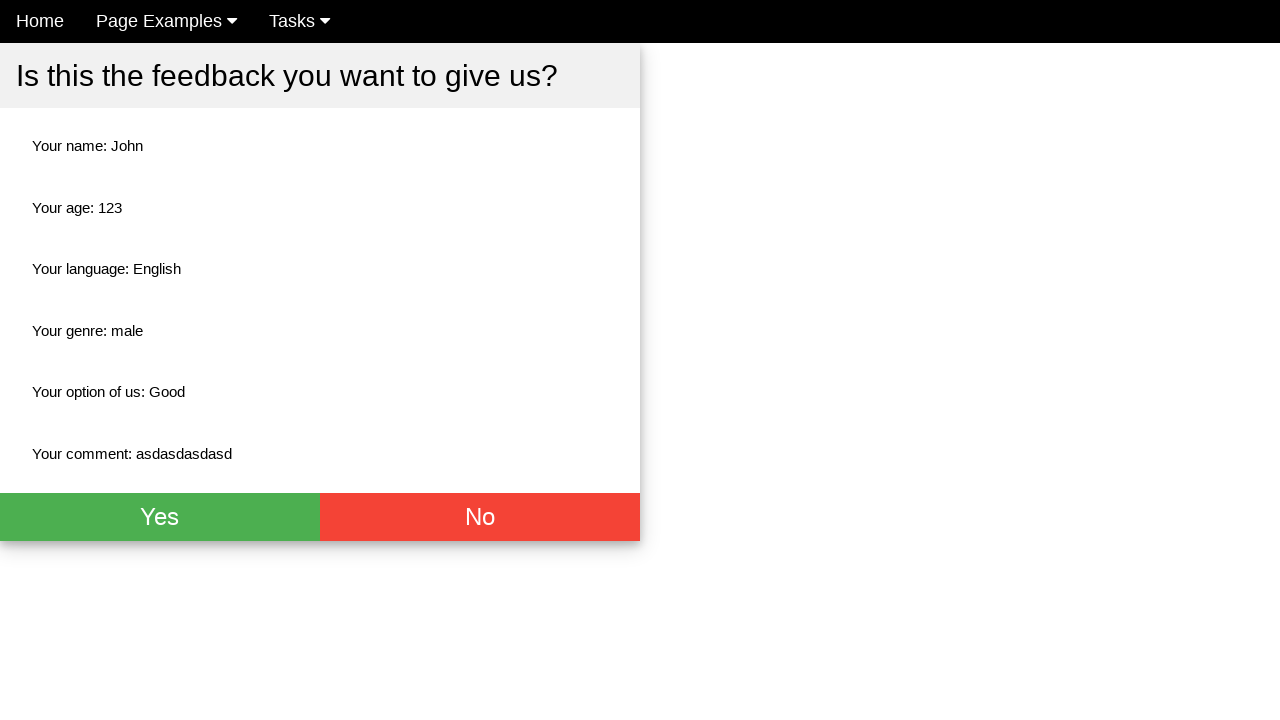

Verified rating option field displays 'Good'
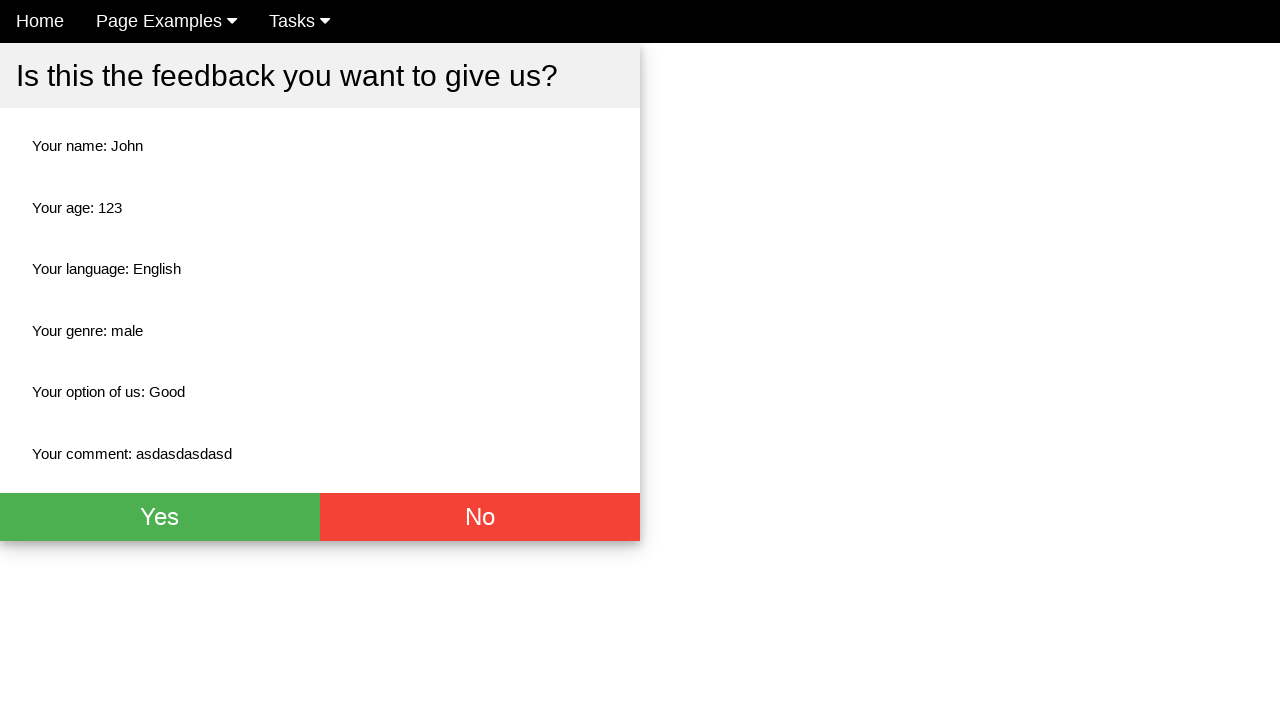

Verified comment field displays feedback text
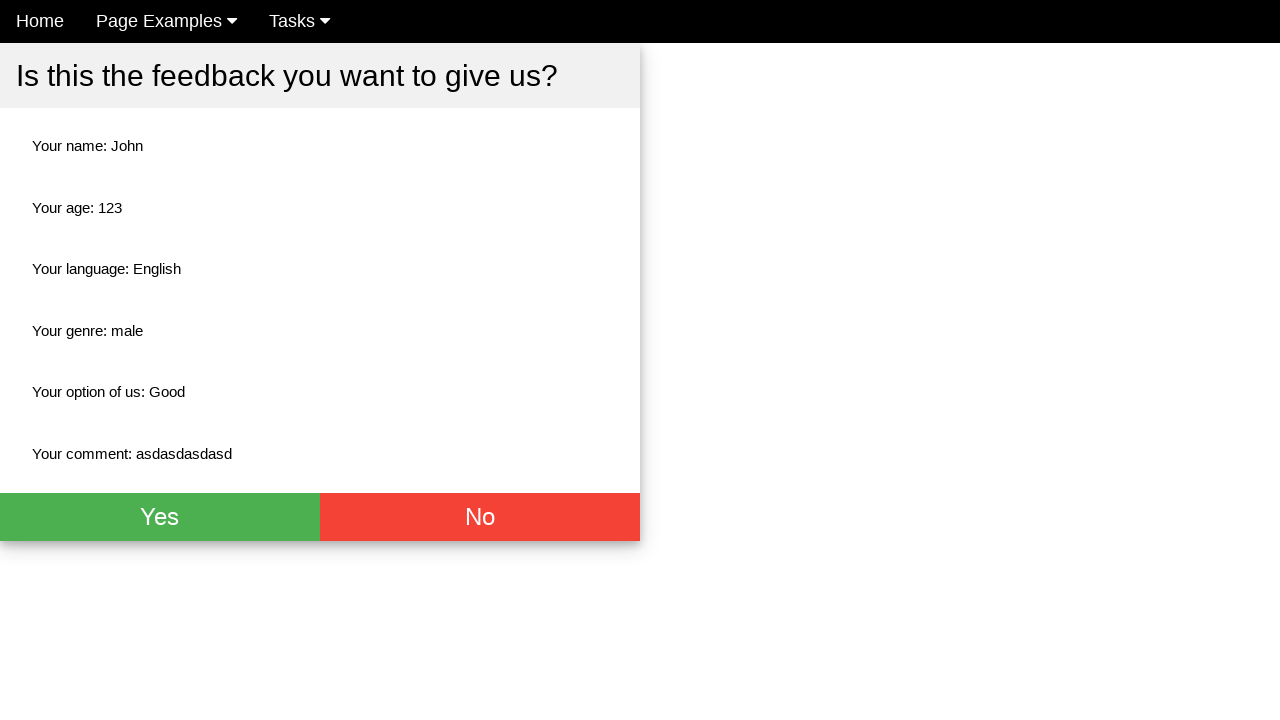

Green button (Go back) is present on confirmation page
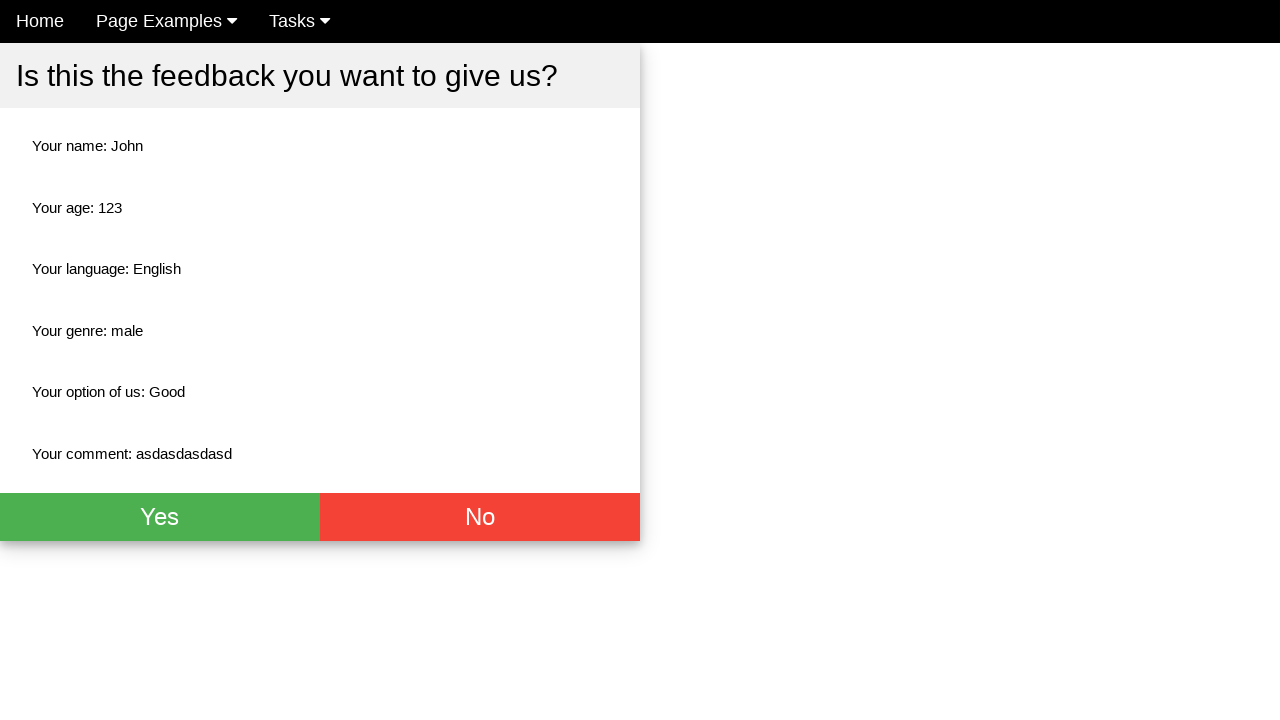

Red button (Clear feedback) is present on confirmation page
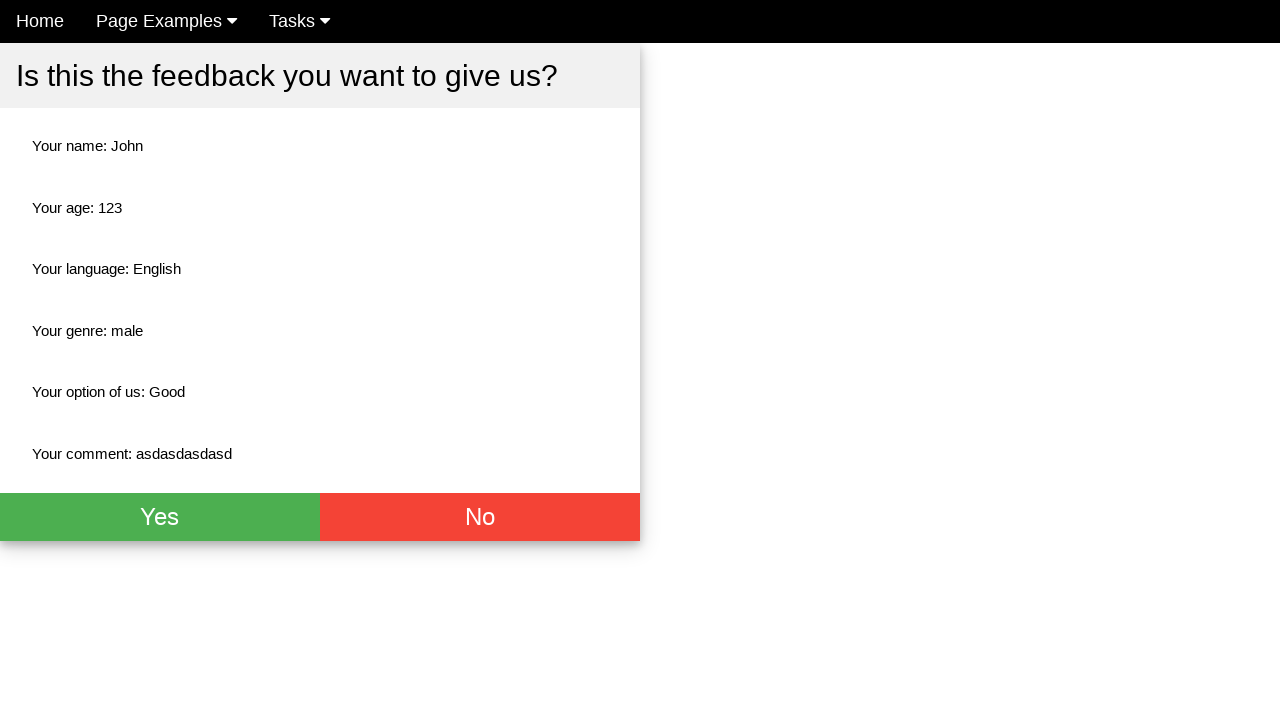

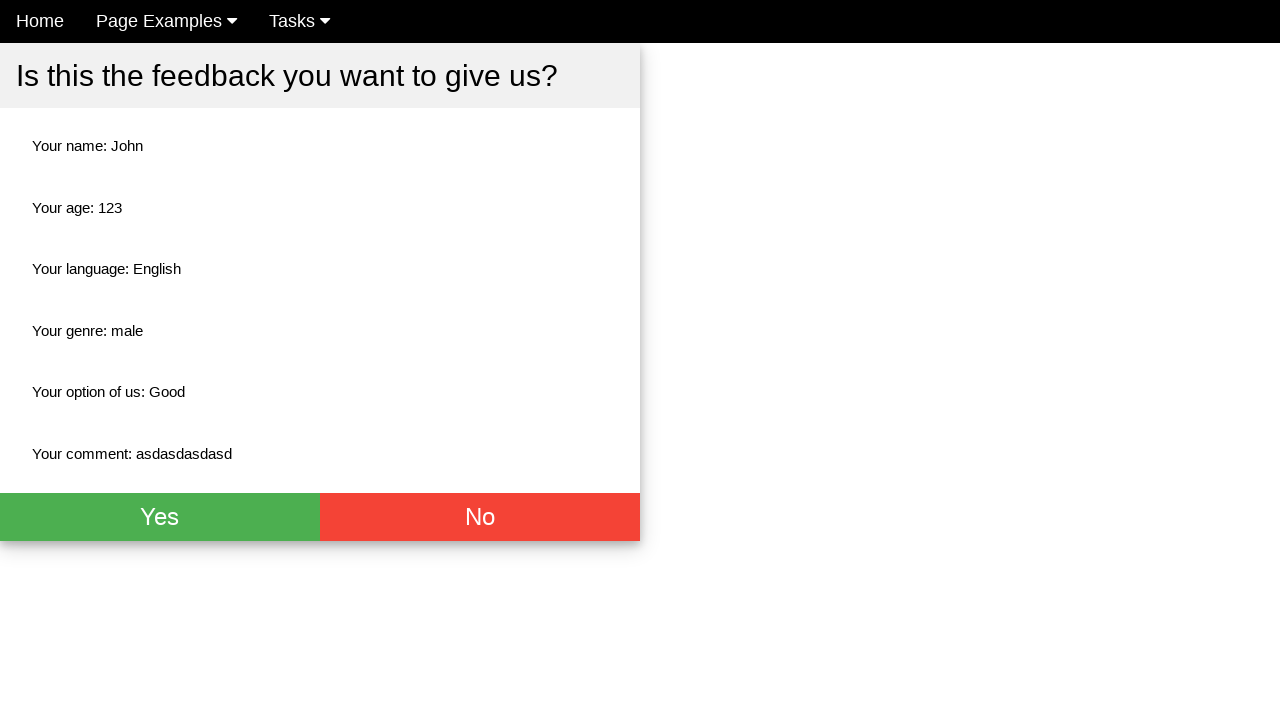